Tests navigation to a web form page by clicking a partial link text, then fills in two text input fields with test data

Starting URL: https://bonigarcia.dev/selenium-webdriver-java/

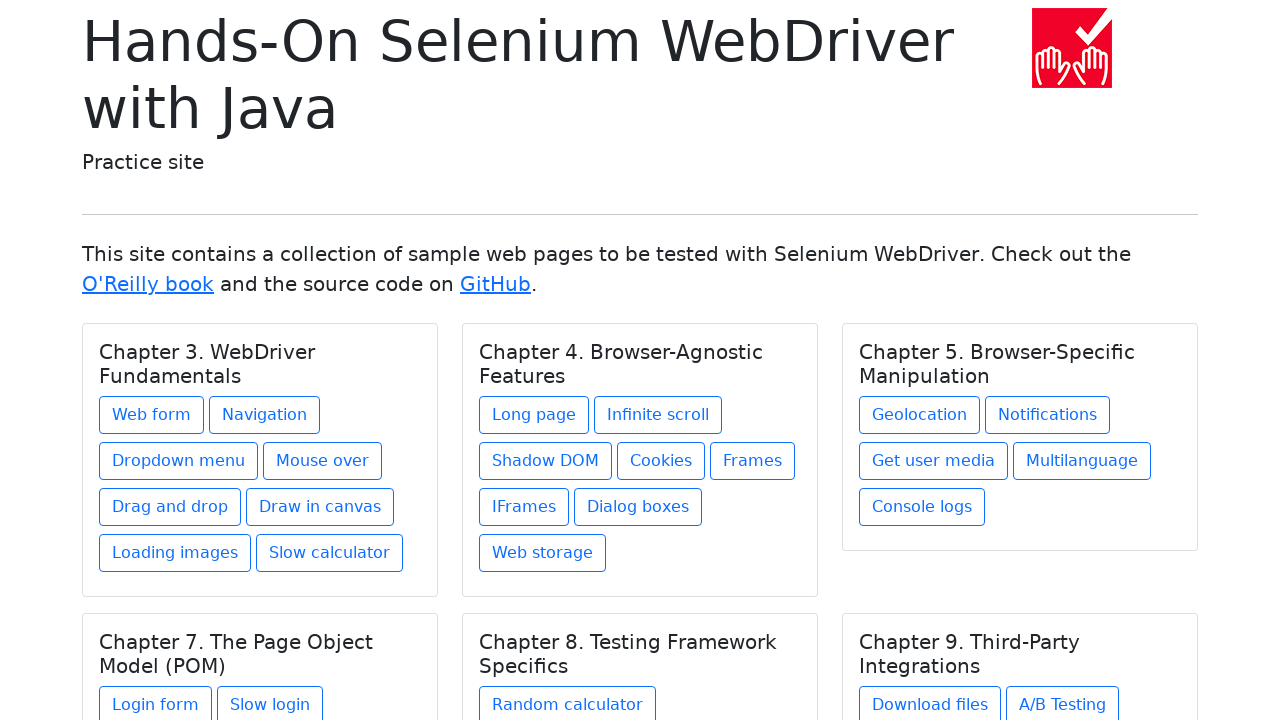

Navigated to starting URL
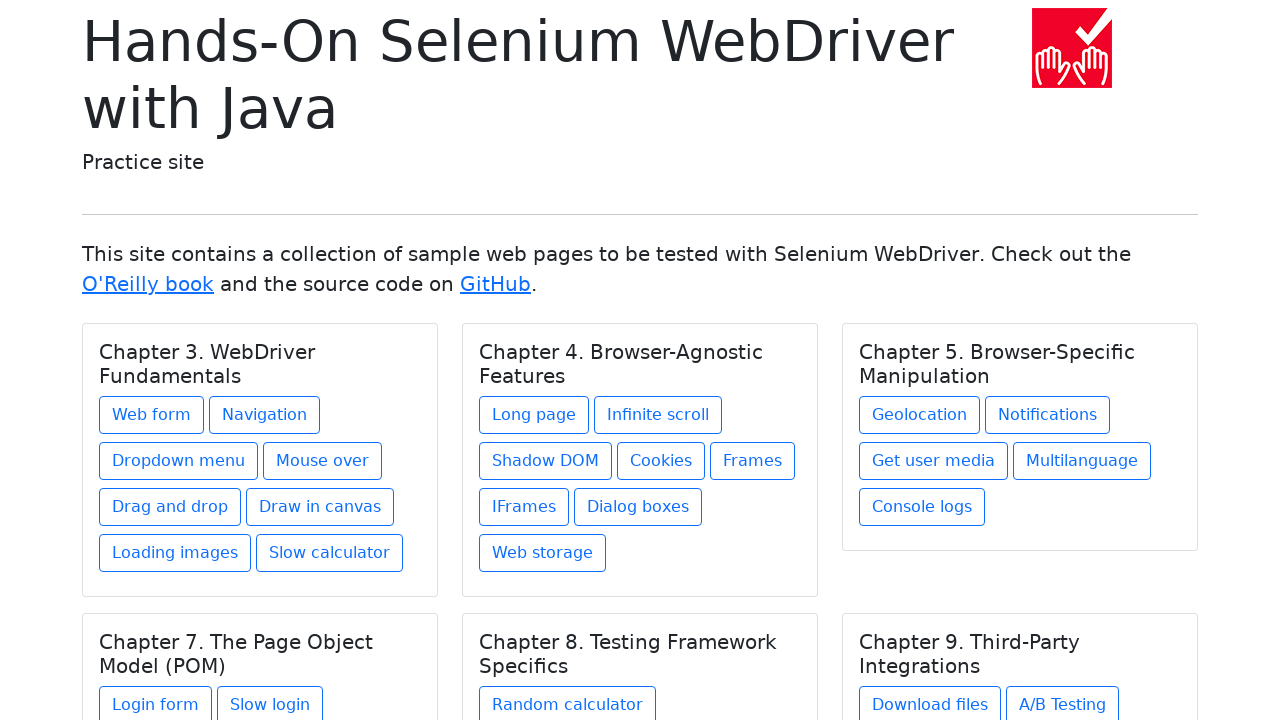

Clicked 'Web form' link using partial text match at (152, 415) on a:has-text('Web form')
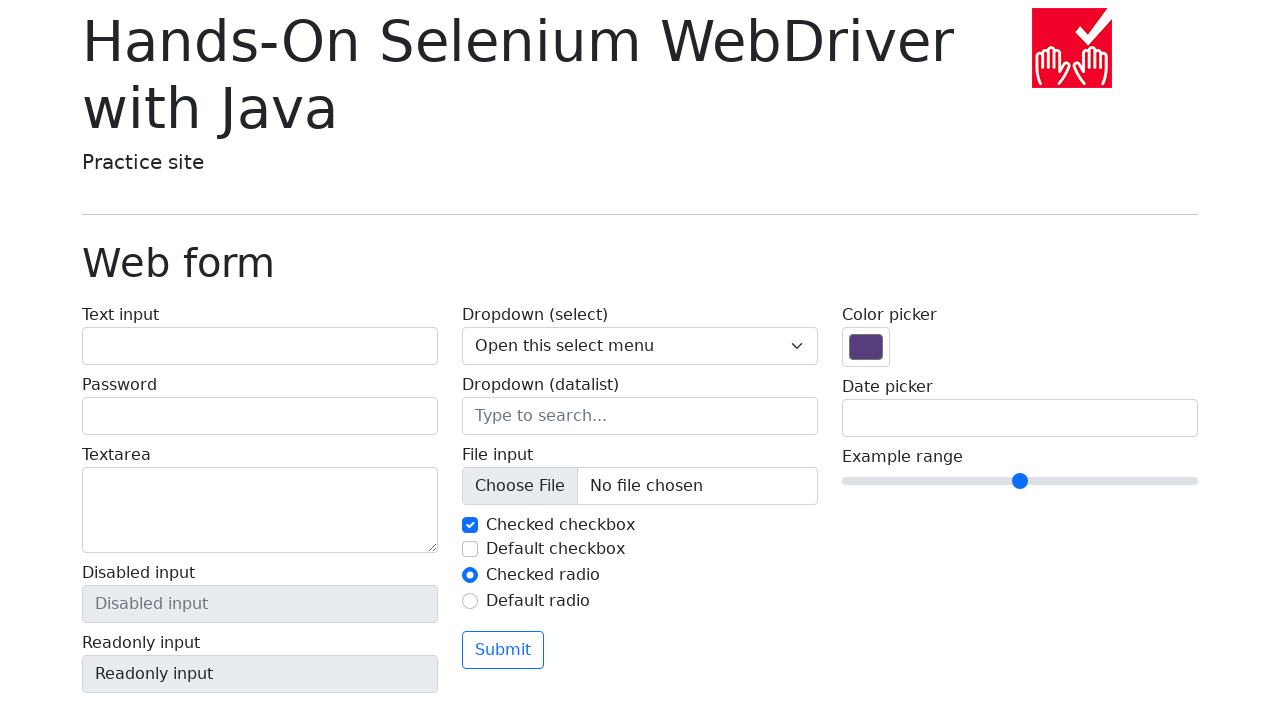

Form page loaded and first text field found
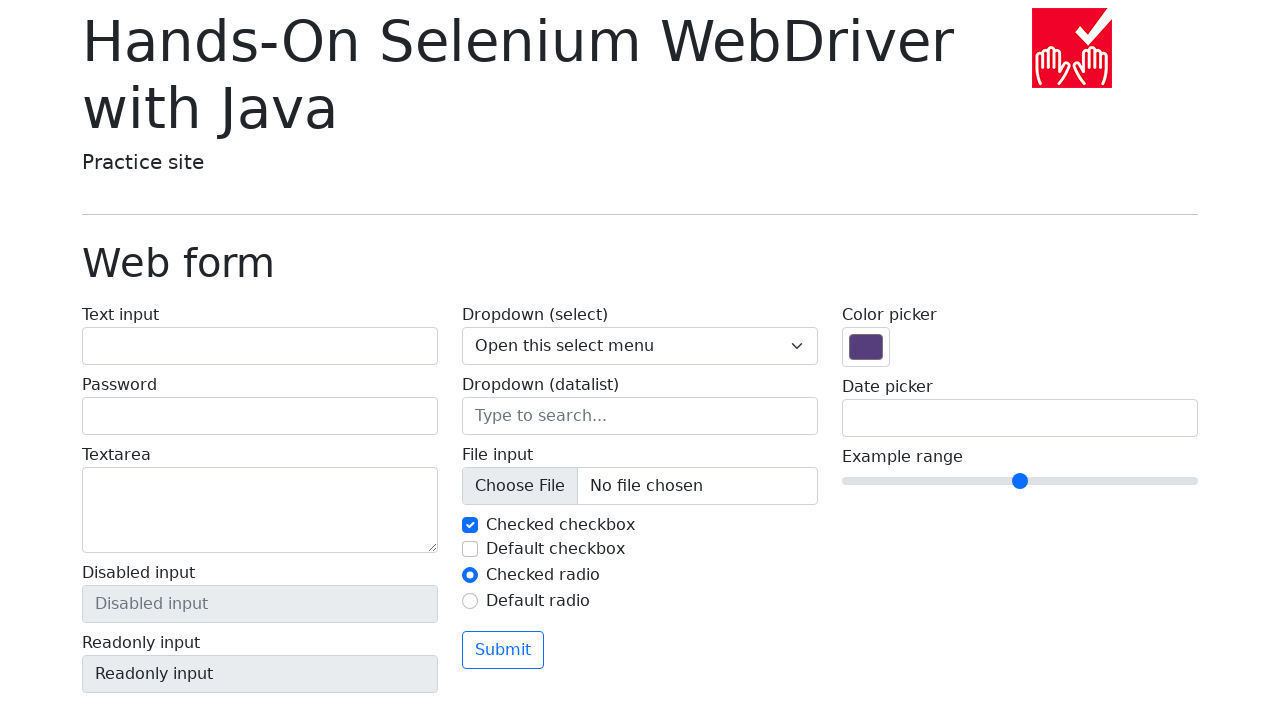

Filled first text field with 'Test' on #my-text-id
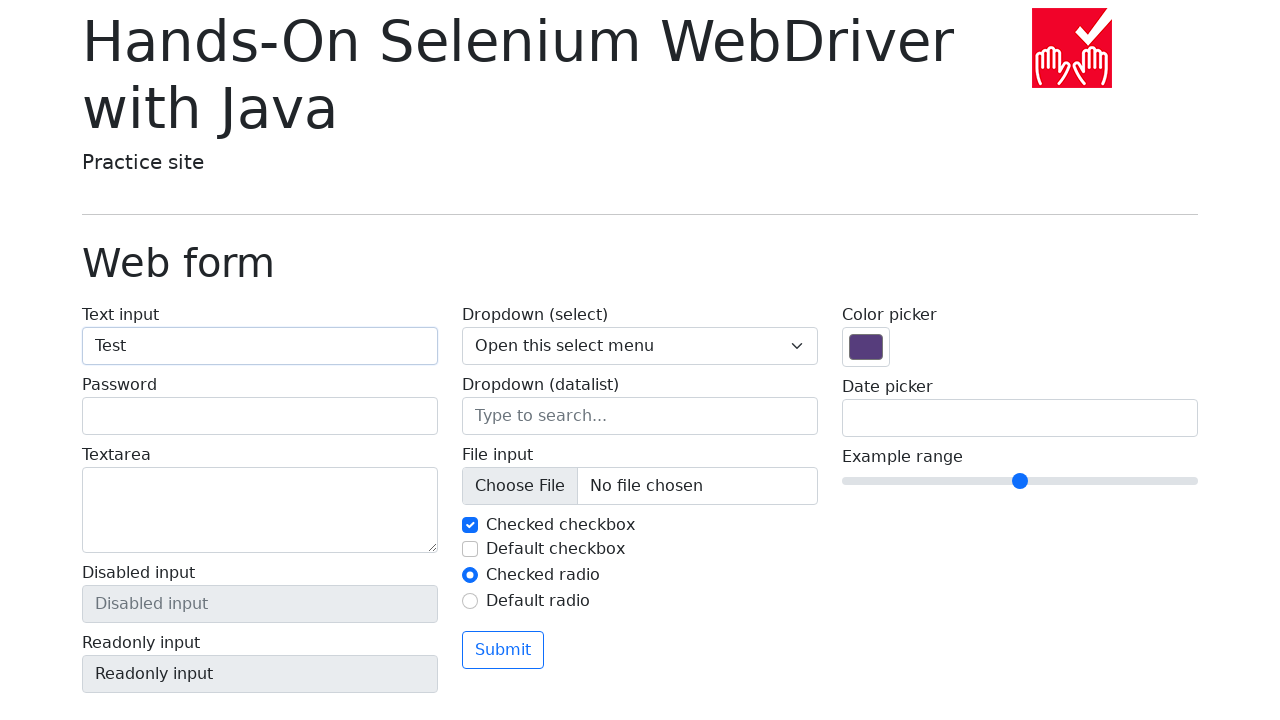

Filled password field with 'Test 2' on input[name='my-password']
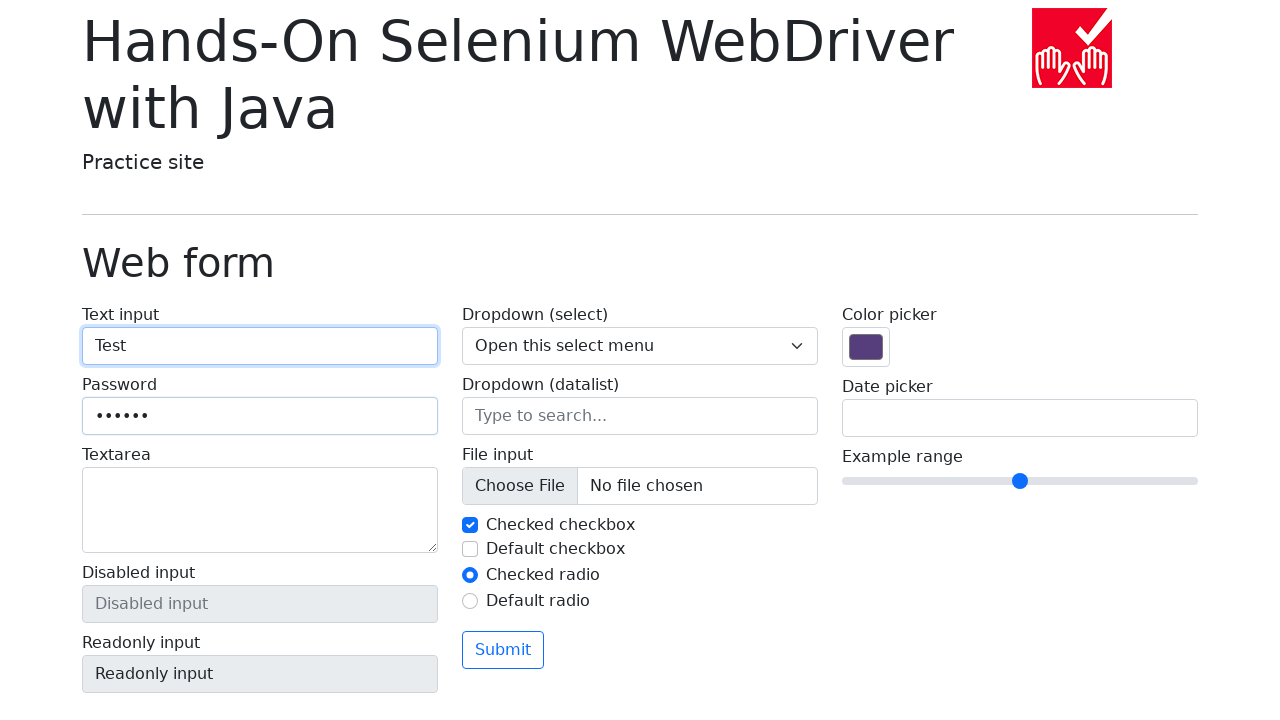

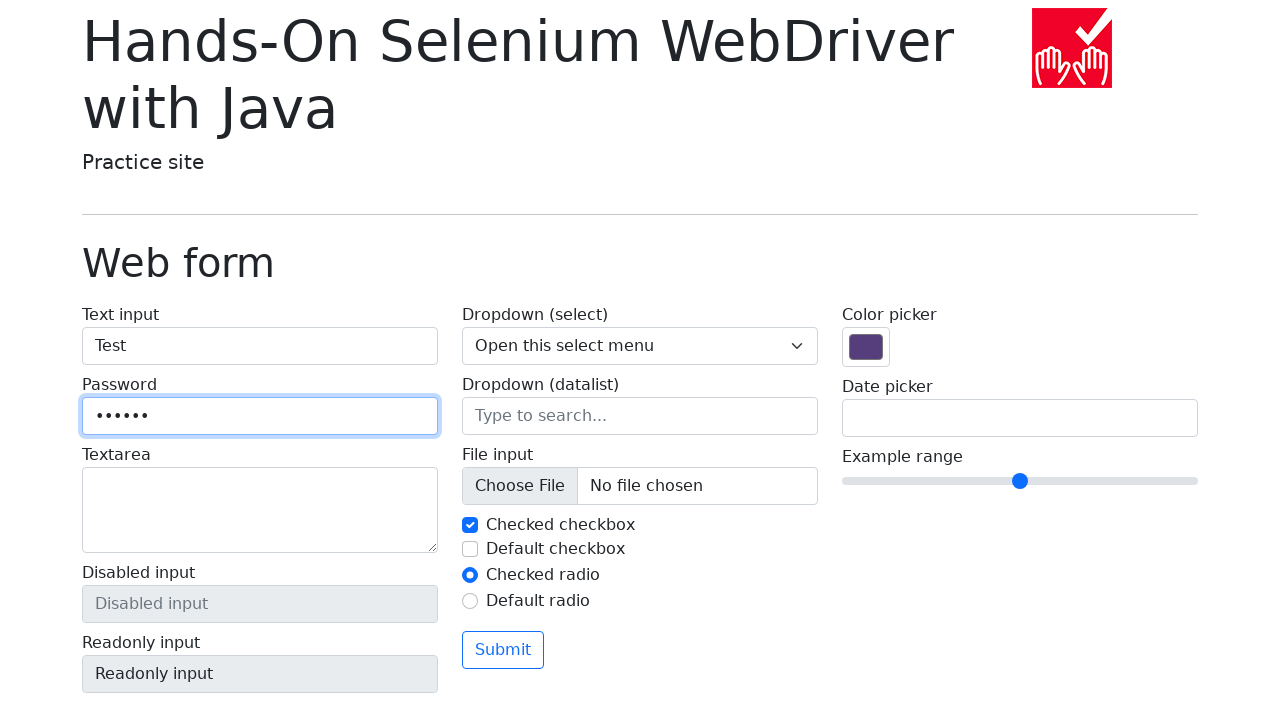